Navigates to the Hepsiburada e-commerce website homepage and waits for the page to load

Starting URL: https://www.hepsiburada.com/

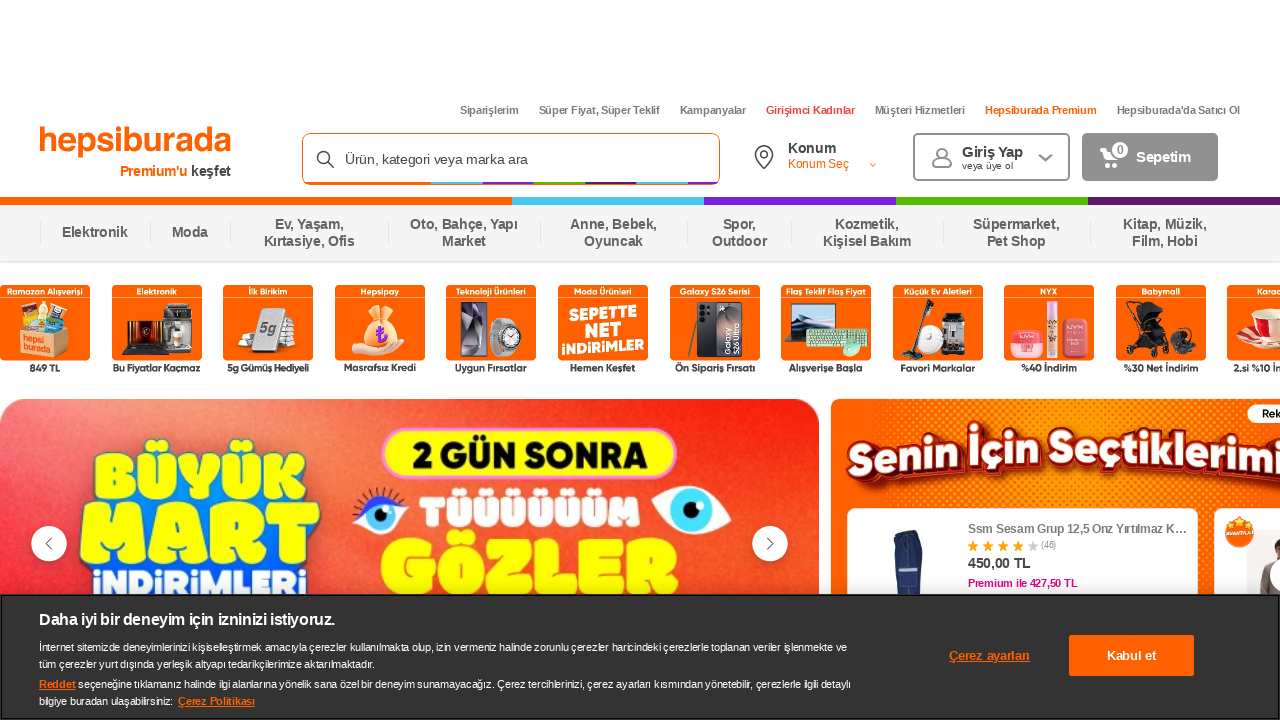

Navigated to Hepsiburada homepage
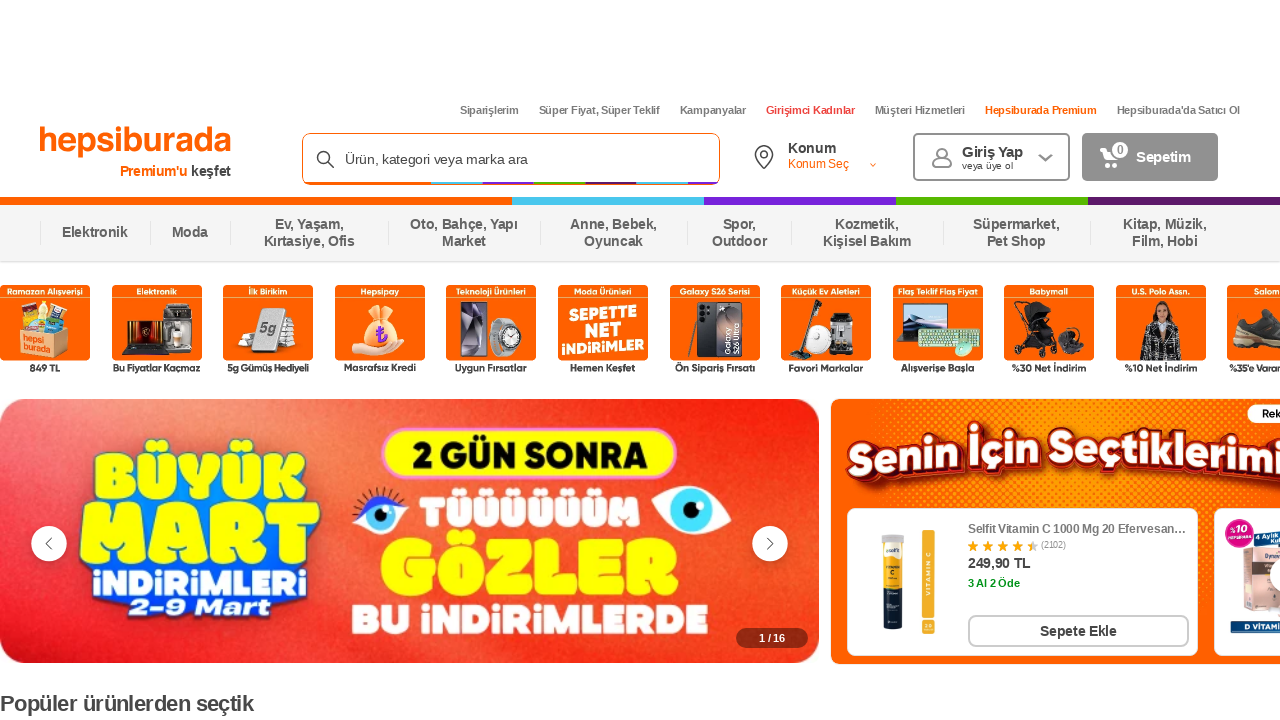

Page DOM content fully loaded
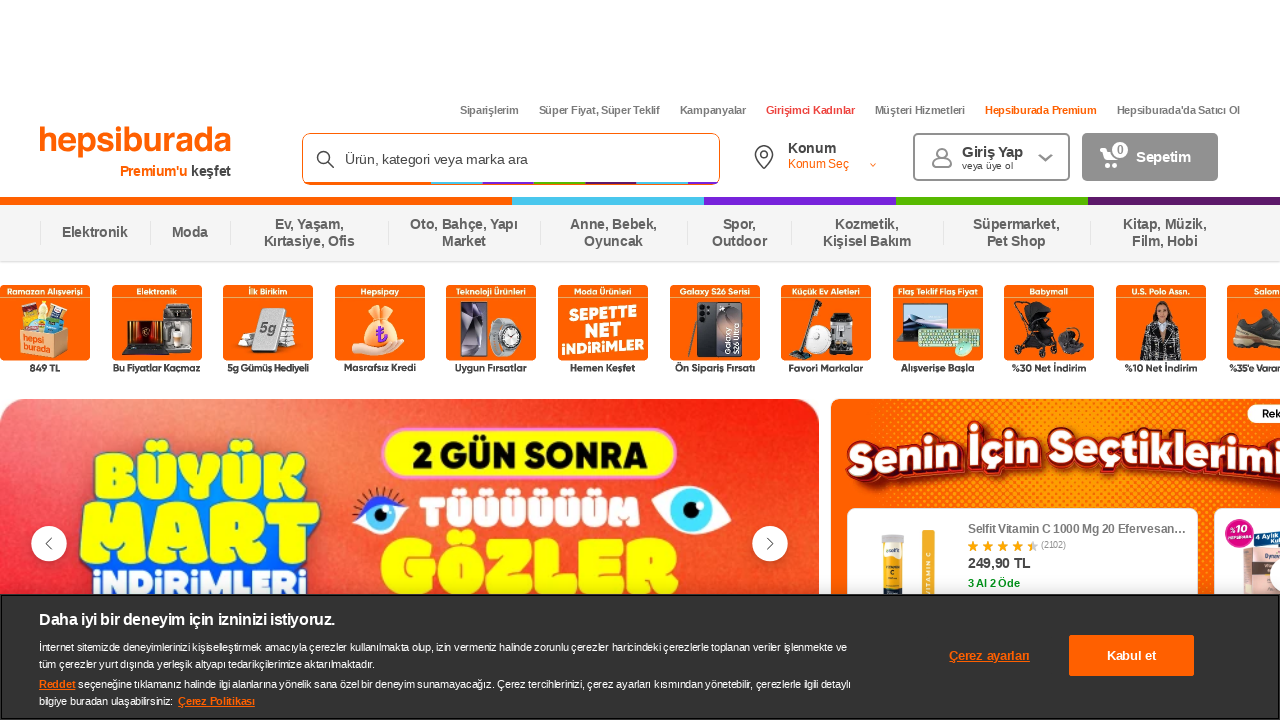

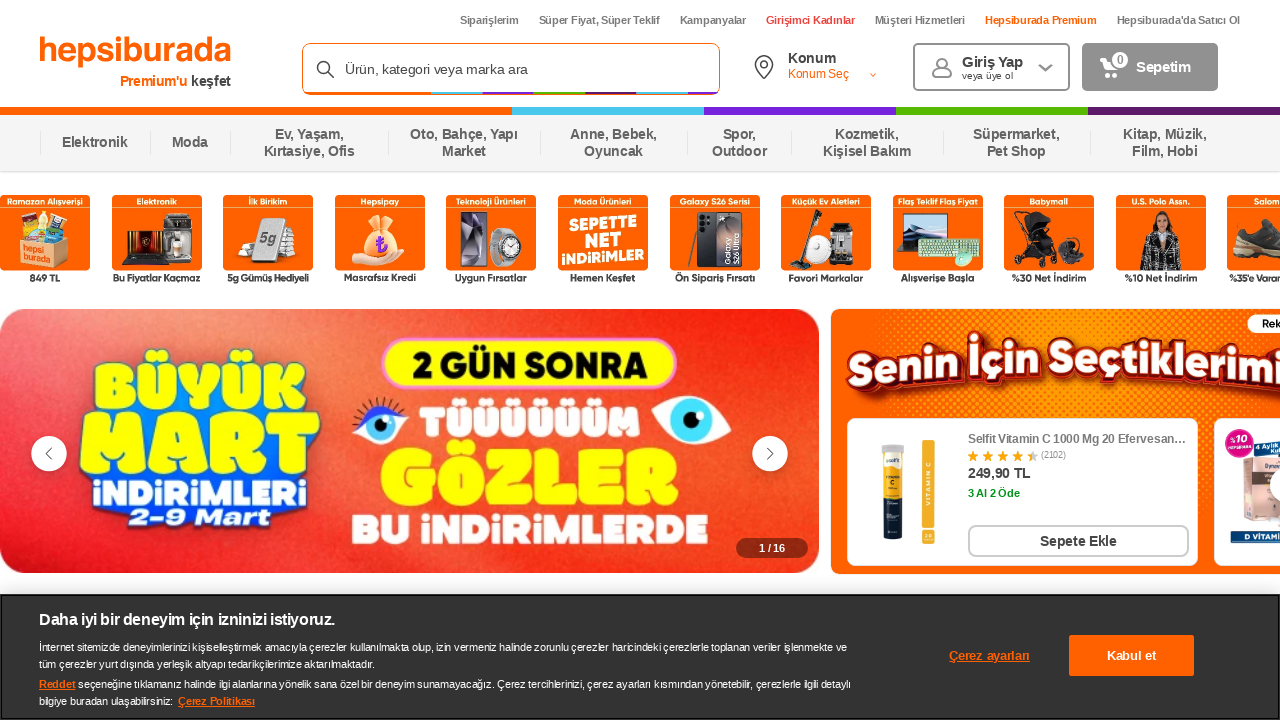